Tests navigation between multiple browser windows/tabs by clicking a link that opens a new tab, verifying content on both pages, and switching between them to validate page titles, URLs, and product counts.

Starting URL: https://testotomasyonu.com/addremove/

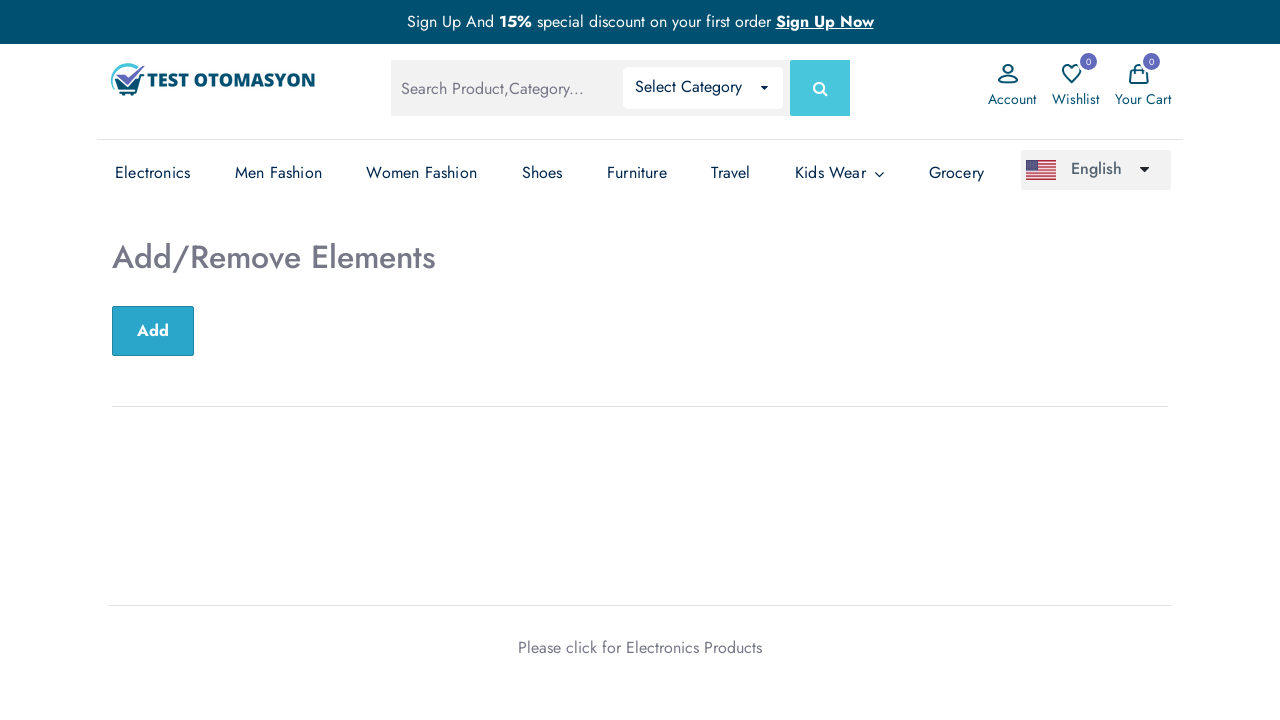

Located page heading element
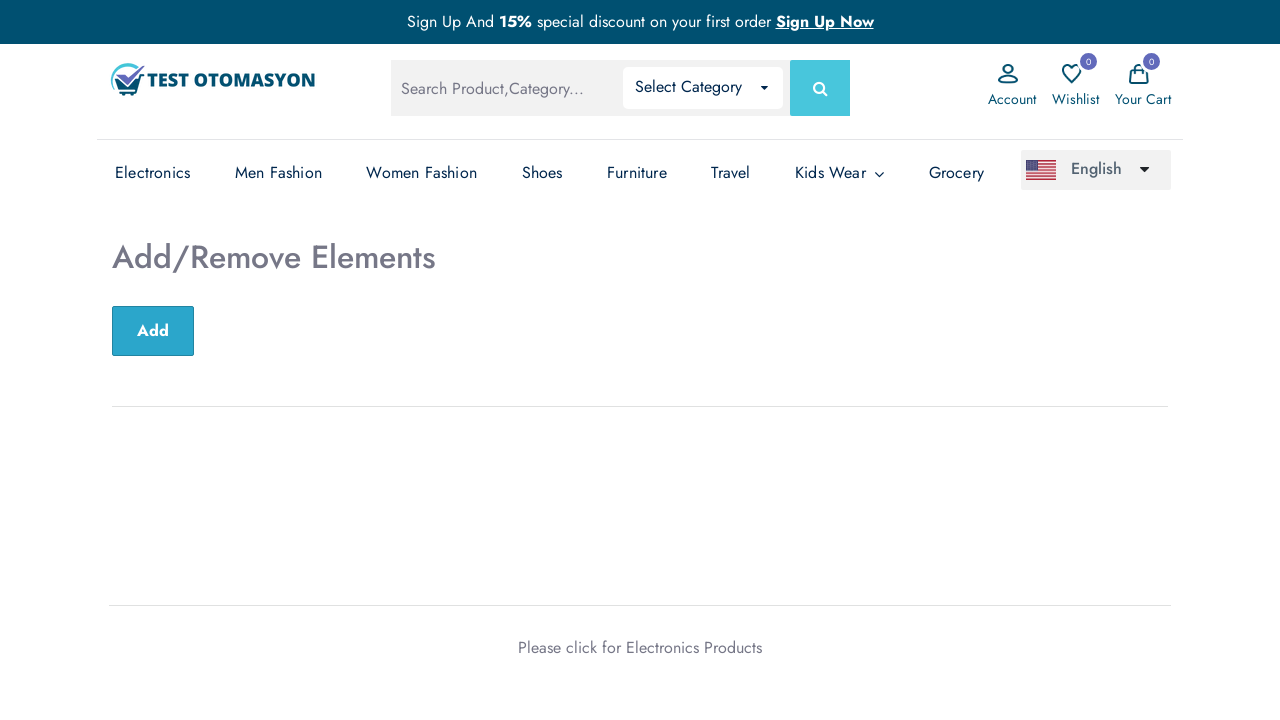

Verified page heading is 'Add/Remove Elements'
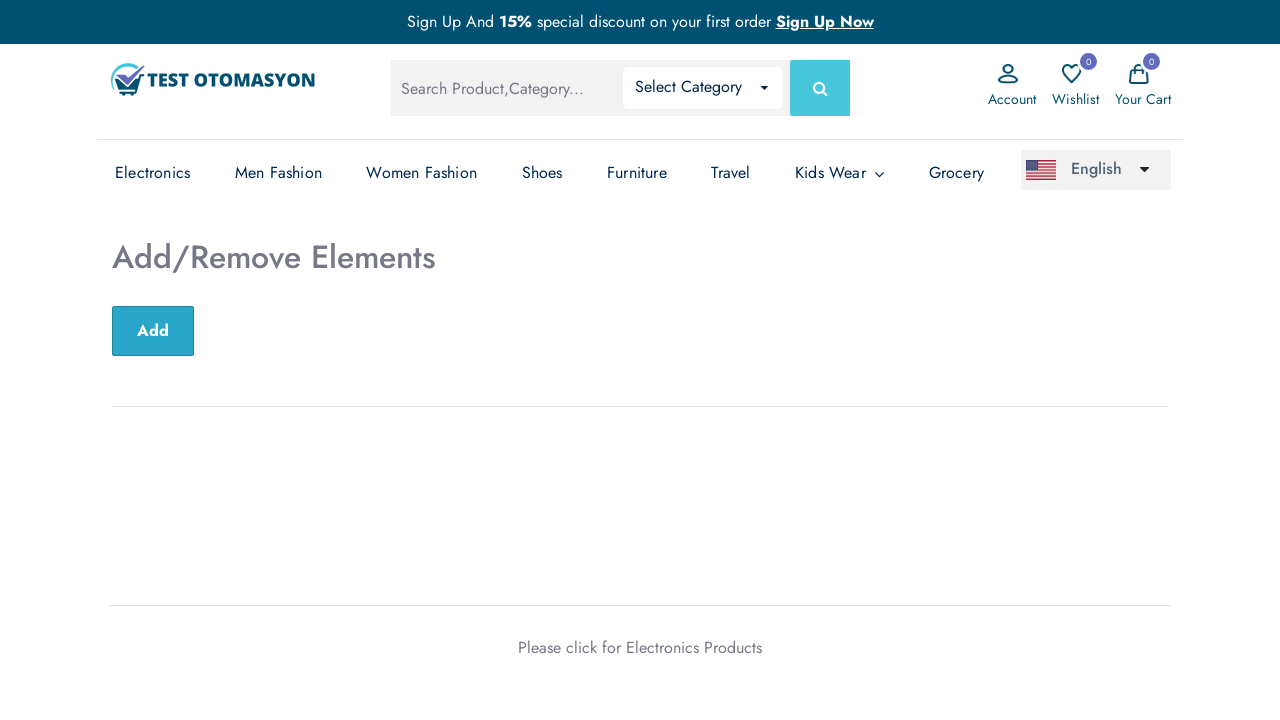

Verified page title is 'Test Otomasyonu'
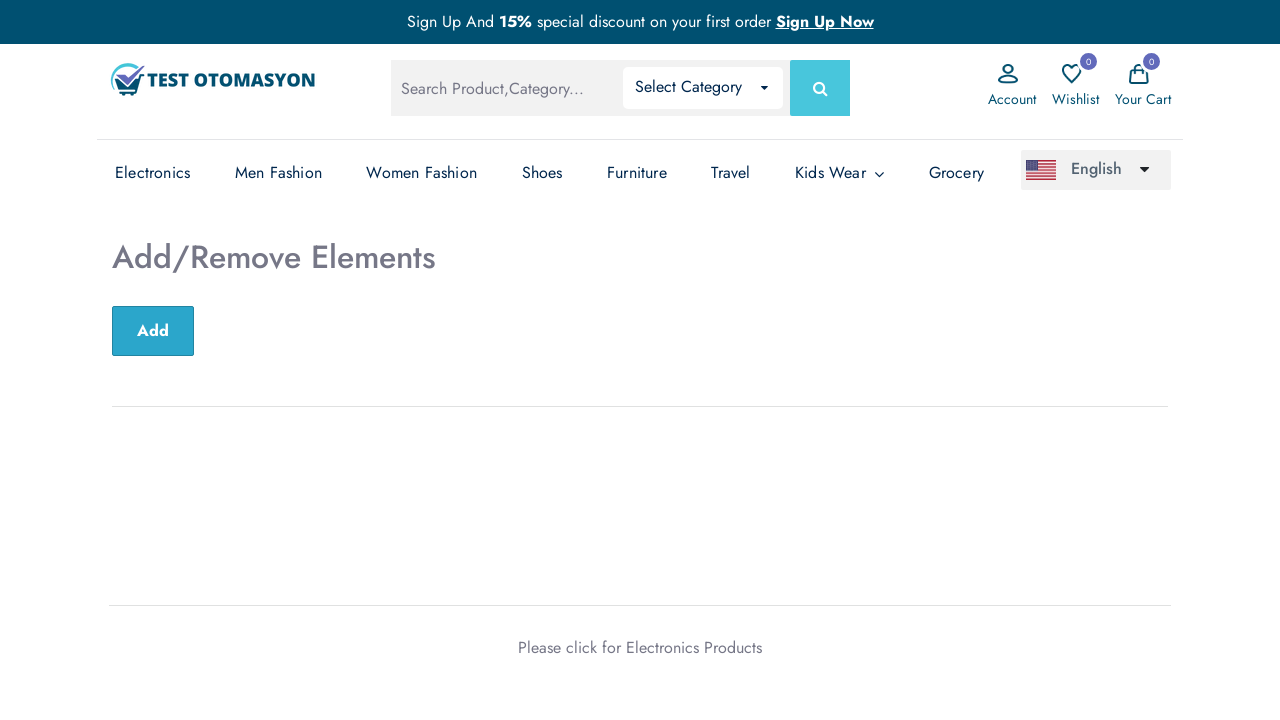

Clicked 'Electronics Products' link to open new tab at (694, 647) on text=Electronics Products
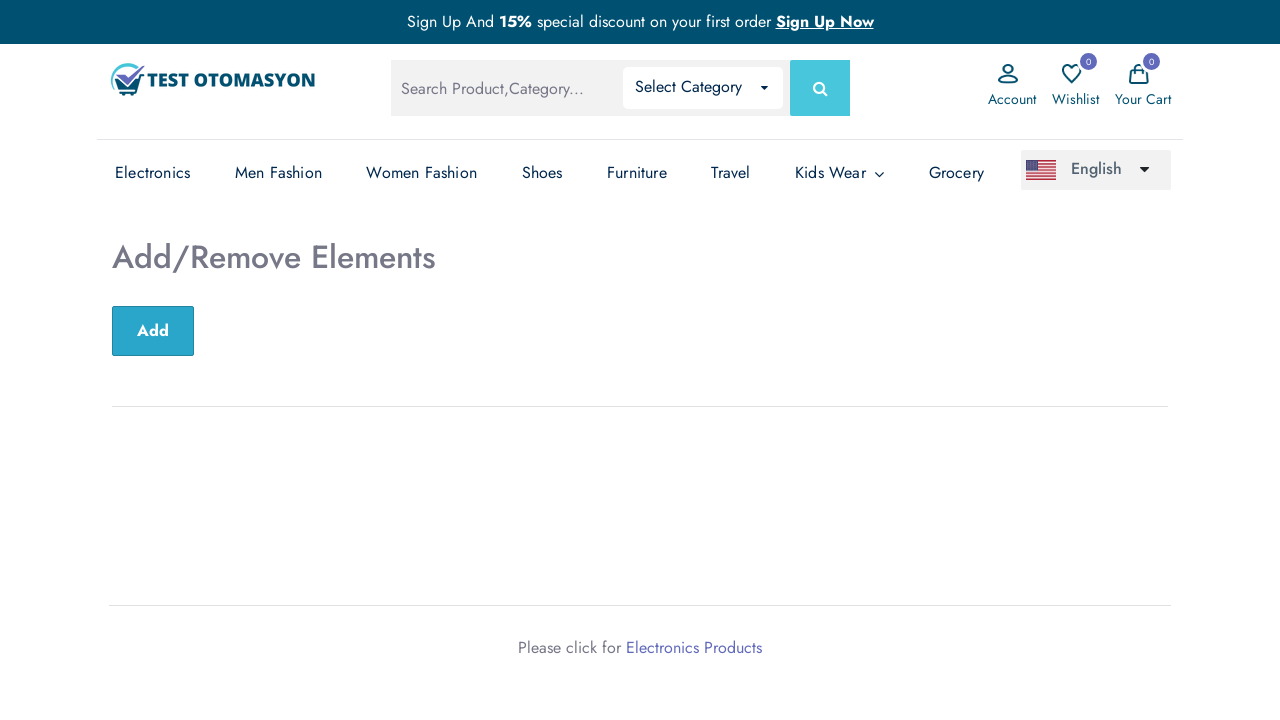

New tab loaded and ready
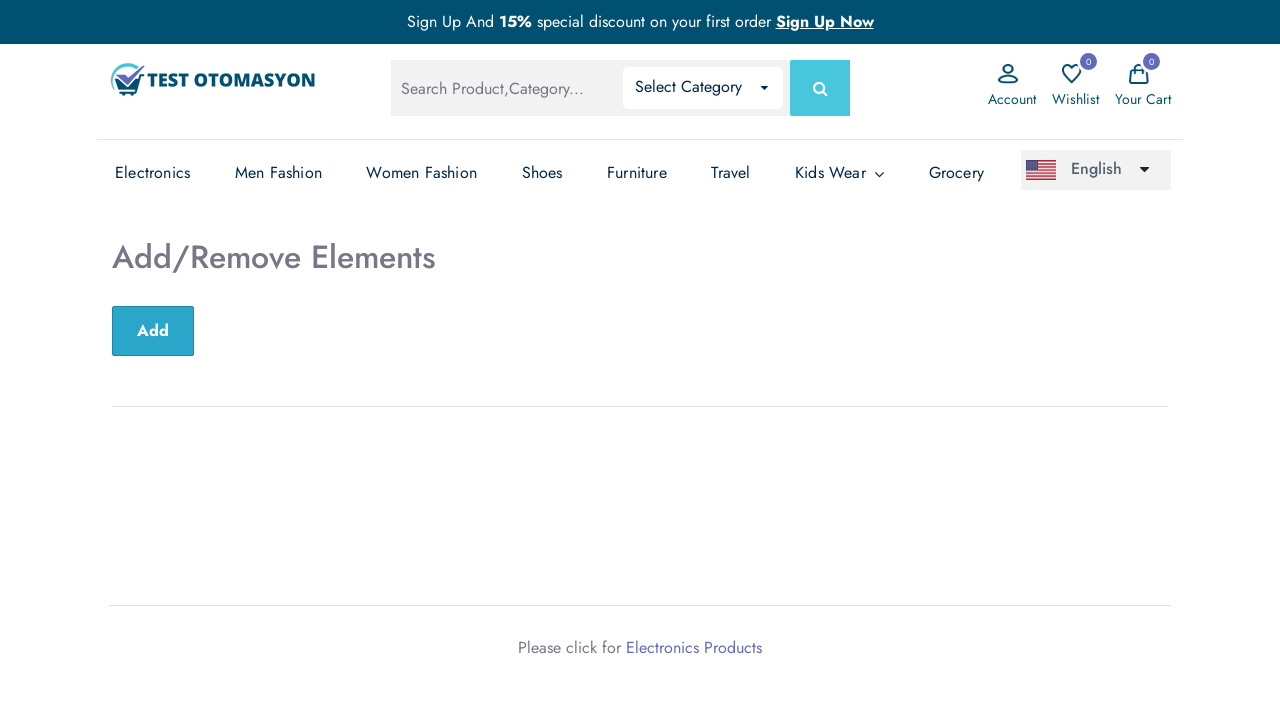

Verified new page title contains 'Electronics'
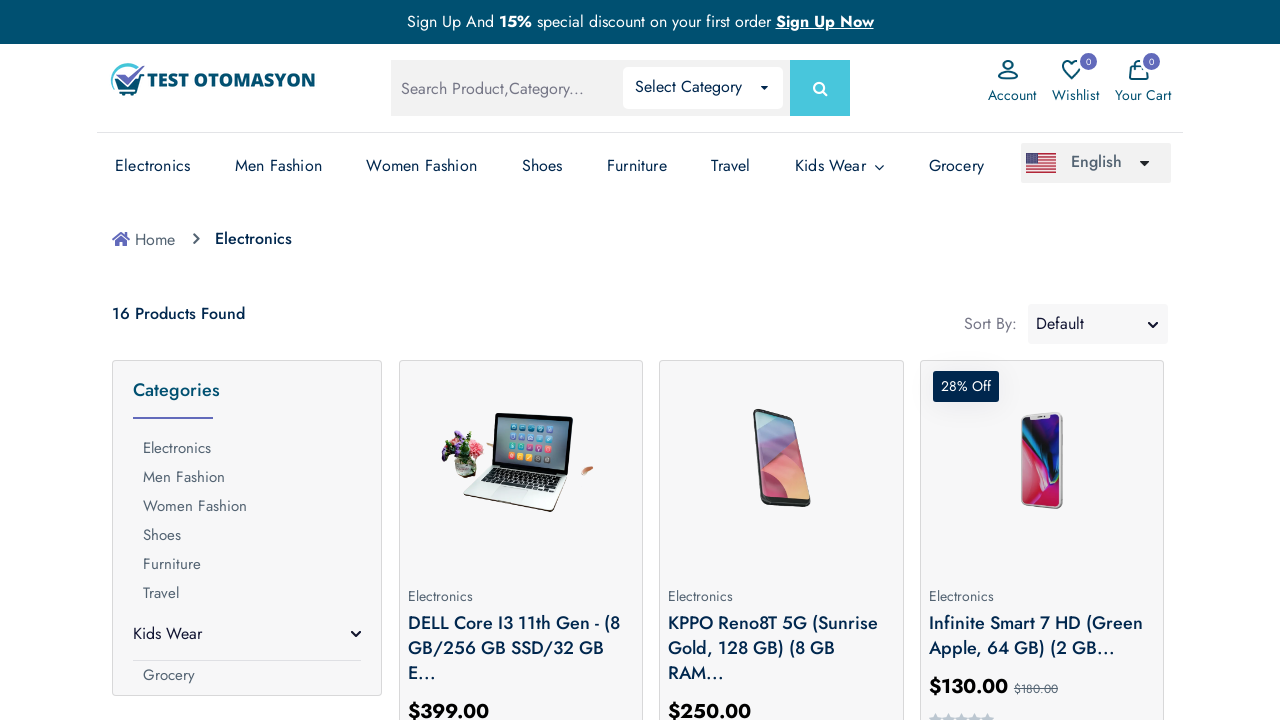

Located product count element on Electronics page
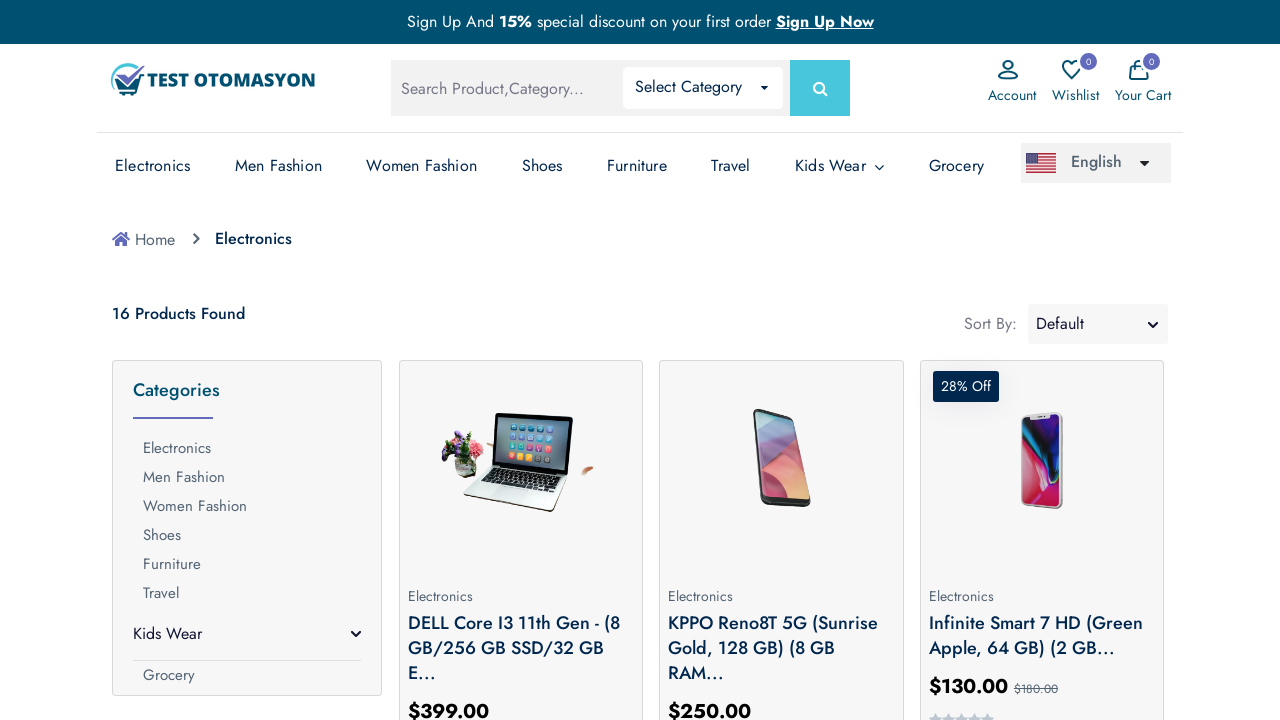

Retrieved product count text
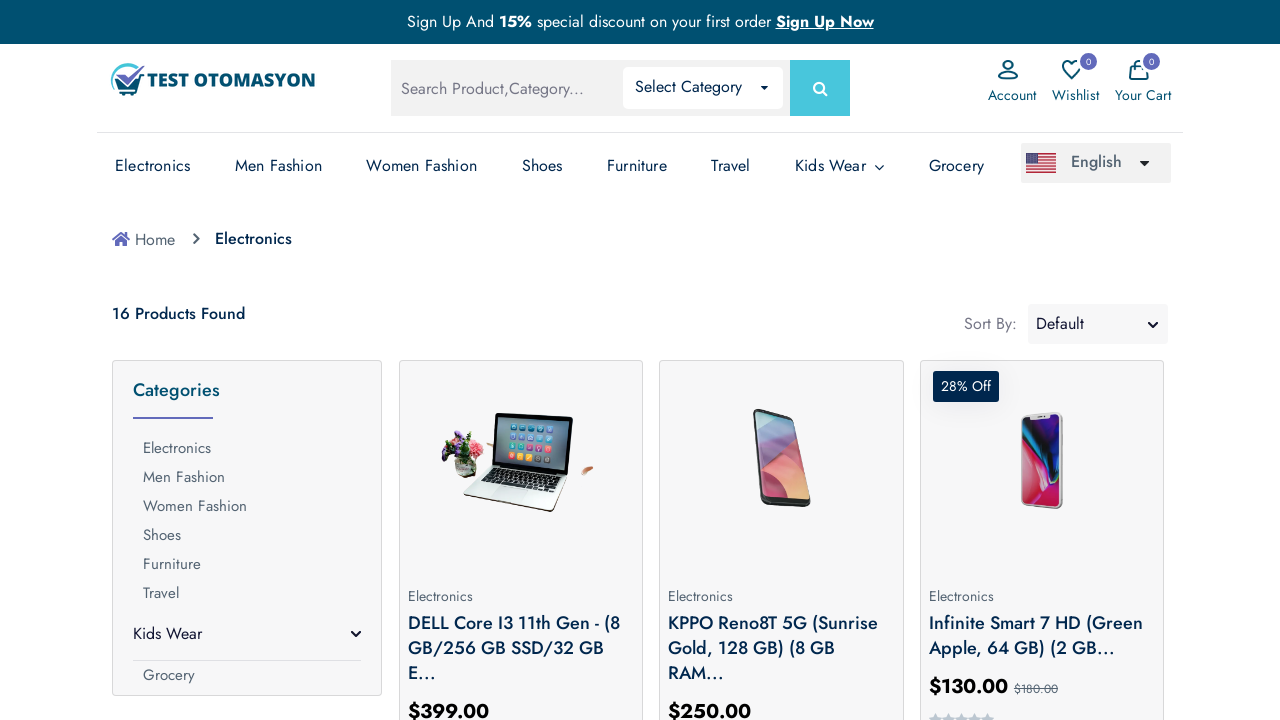

Verified product count is 16
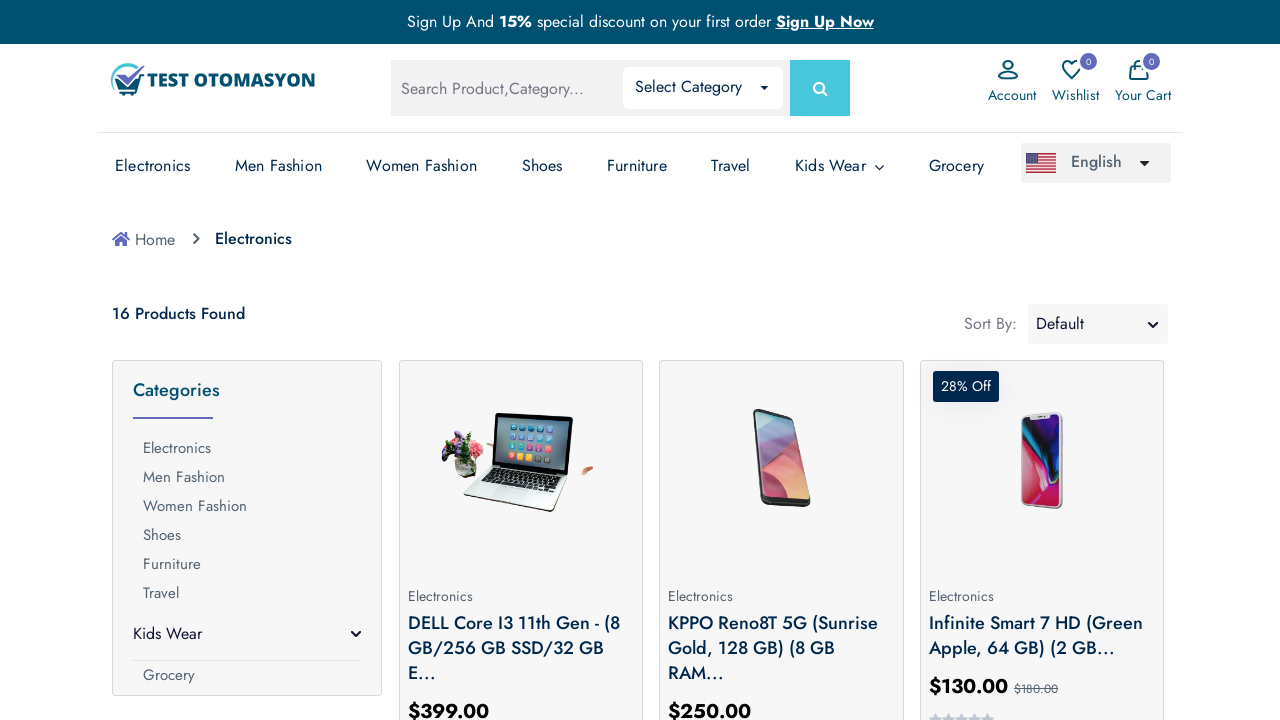

Verified original page URL contains 'addremove'
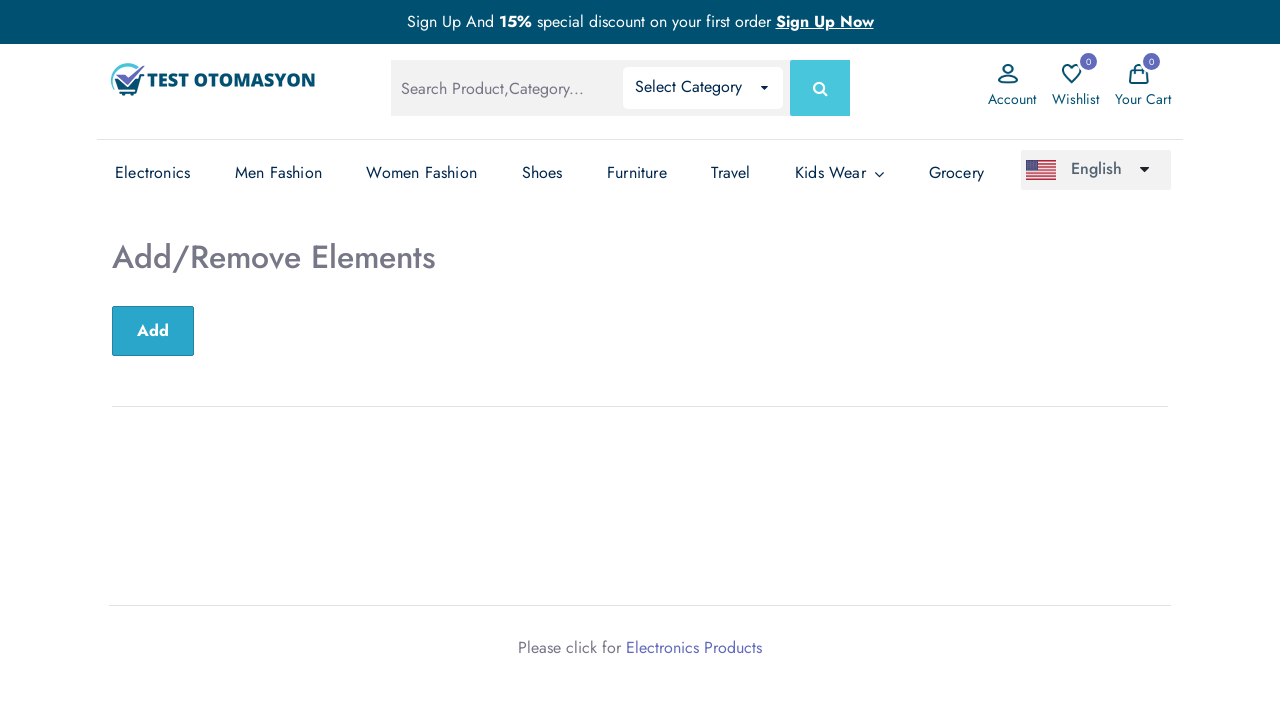

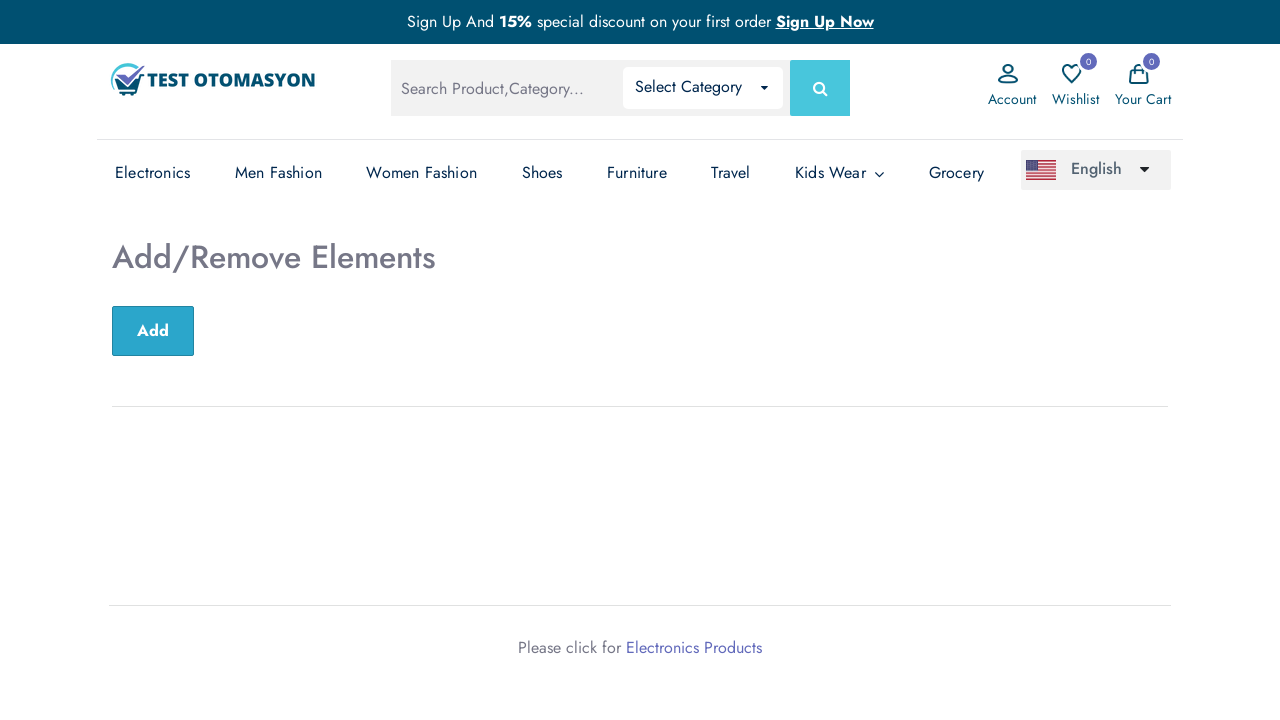